Tests the student registration form on DemoQA by filling in personal details (first name, last name, email, mobile, address), selecting gender, and submitting the form to verify successful submission.

Starting URL: https://demoqa.com/automation-practice-form

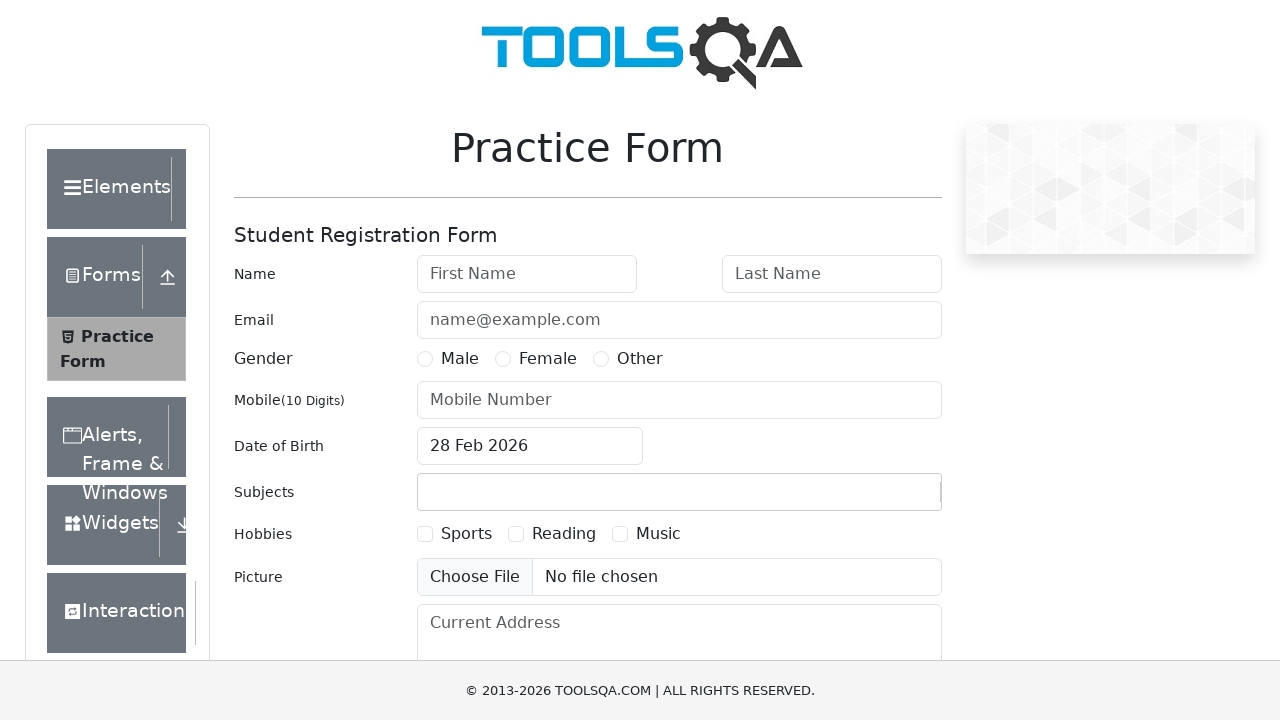

Filled first name field with 'Michael' on #firstName
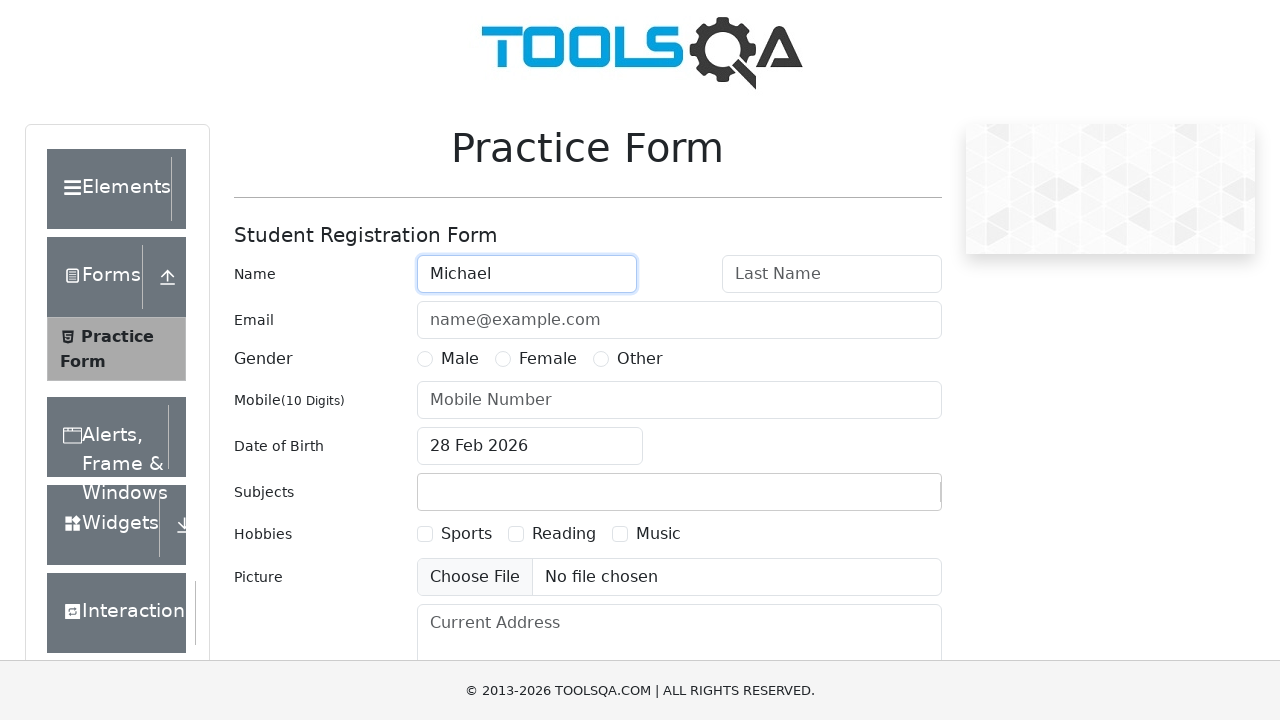

Filled last name field with 'Johnson' on #lastName
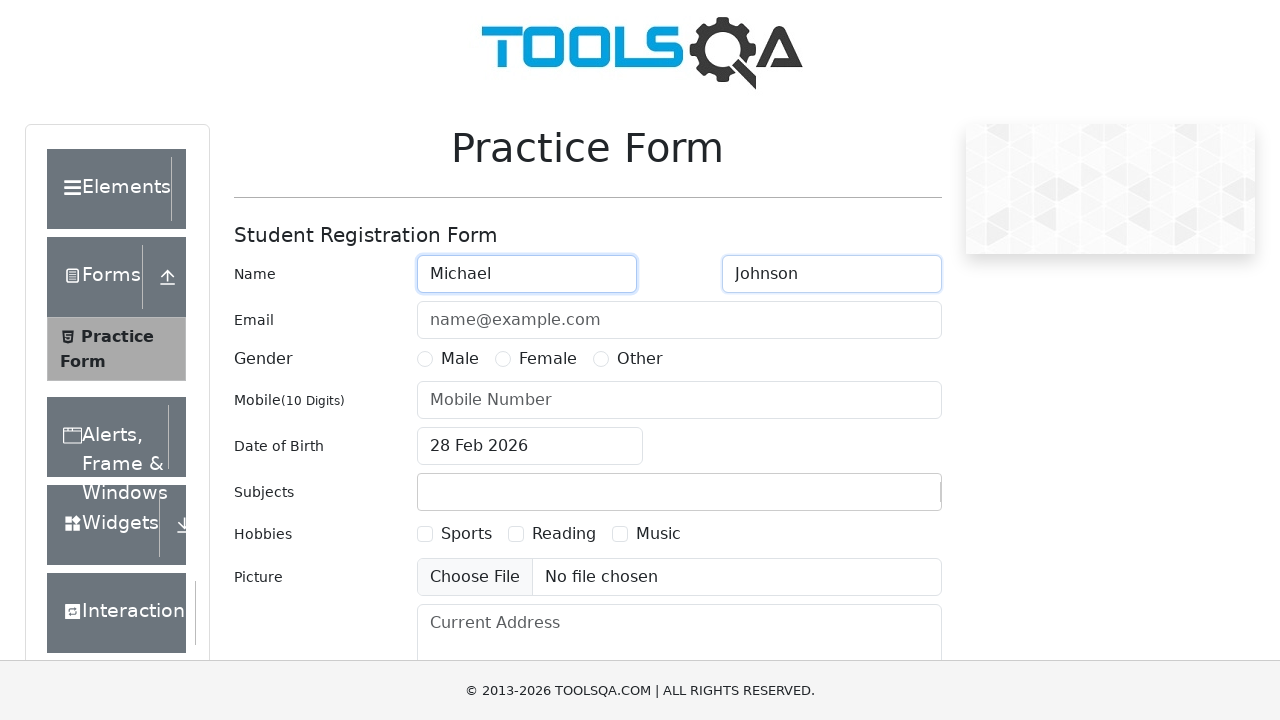

Filled email field with 'michael.johnson@testmail.com' on #userEmail
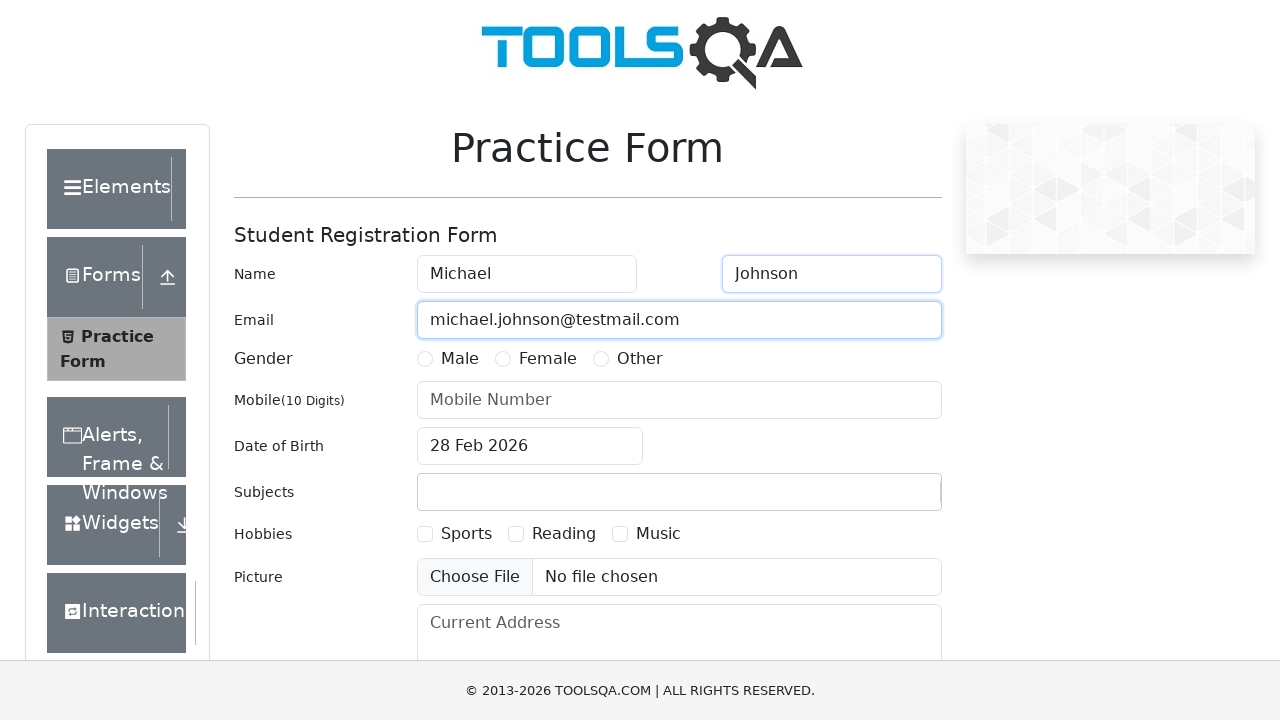

Selected male gender radio button
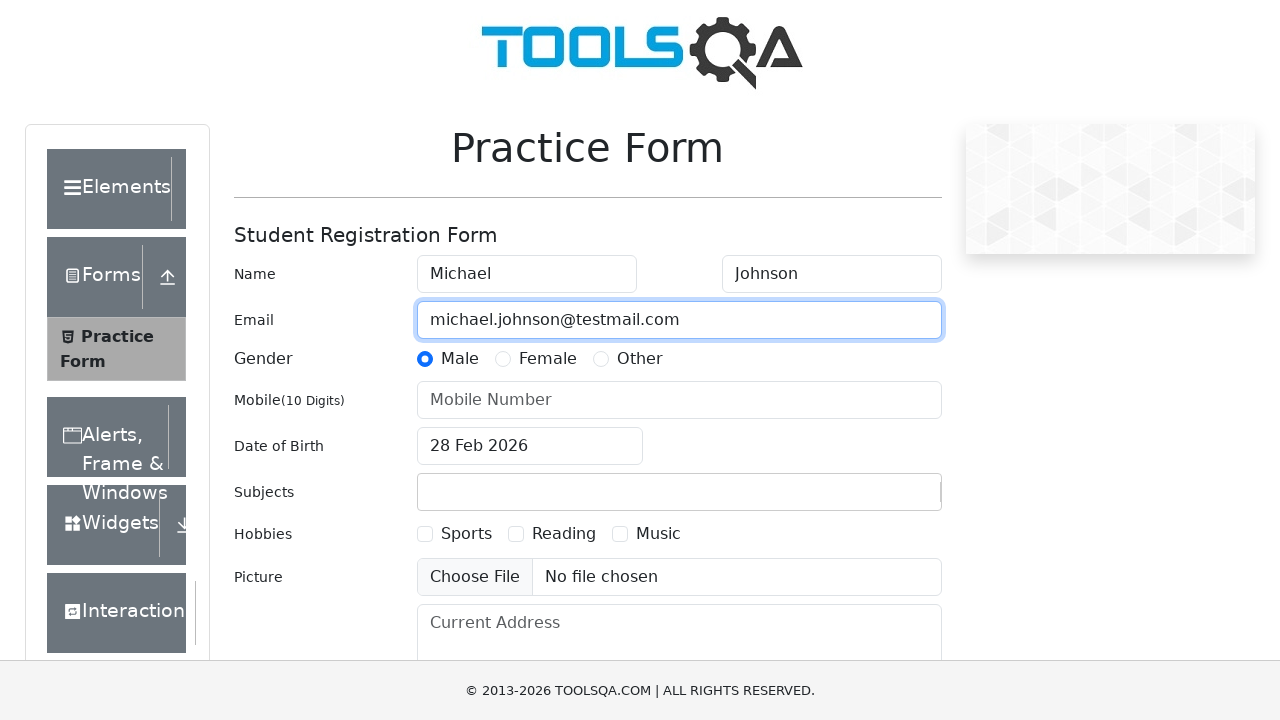

Filled mobile number field with '9876543210' on #userNumber
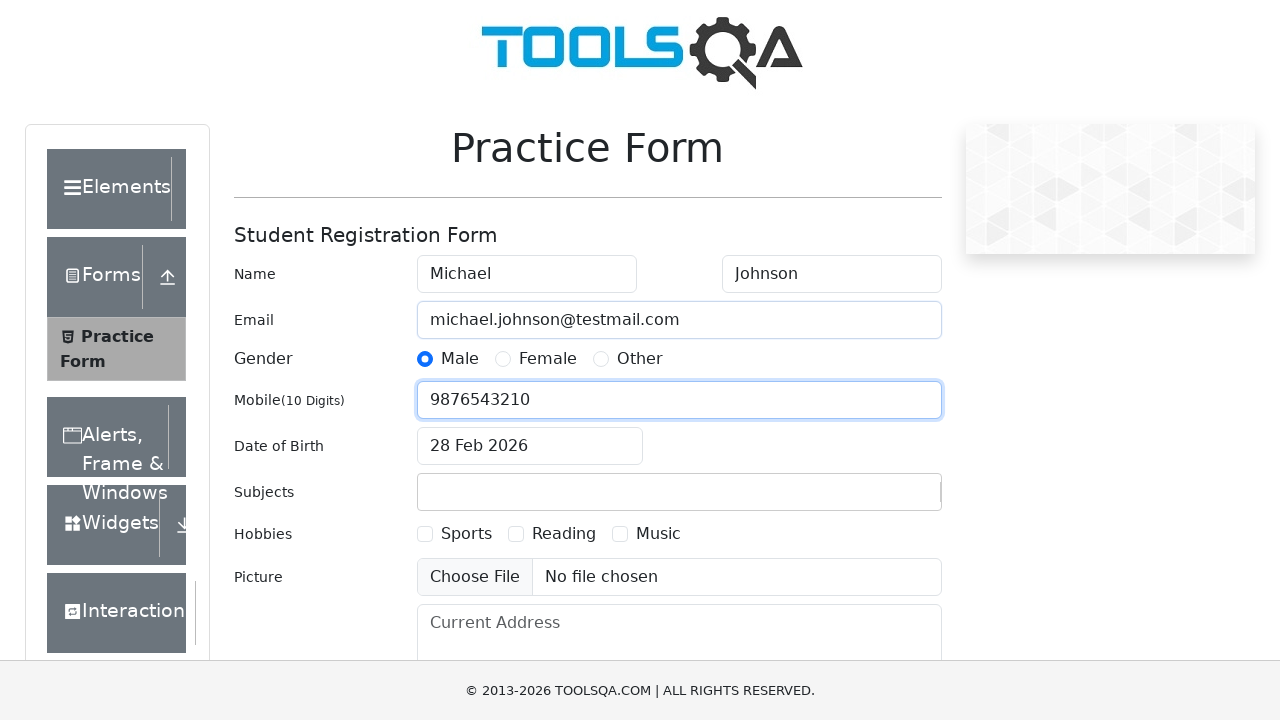

Filled current address field with '123 Test Street, Sample City, ST 12345' on #currentAddress
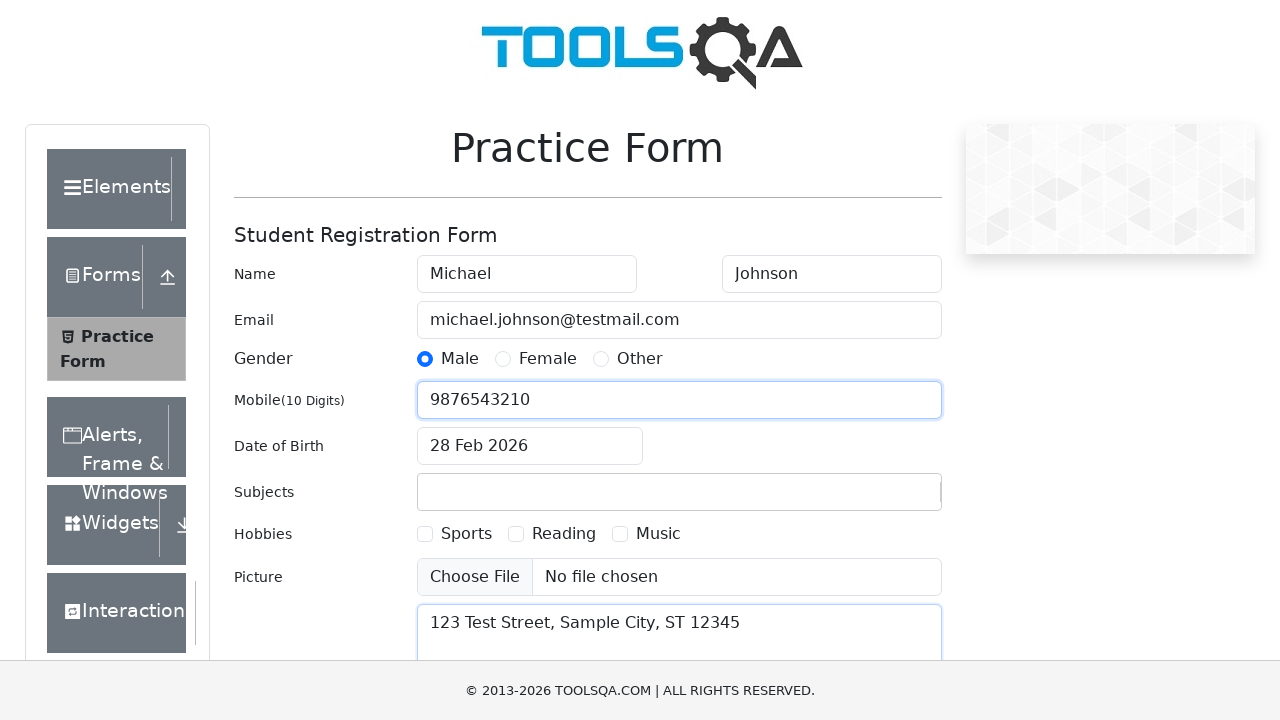

Clicked submit button to submit the registration form
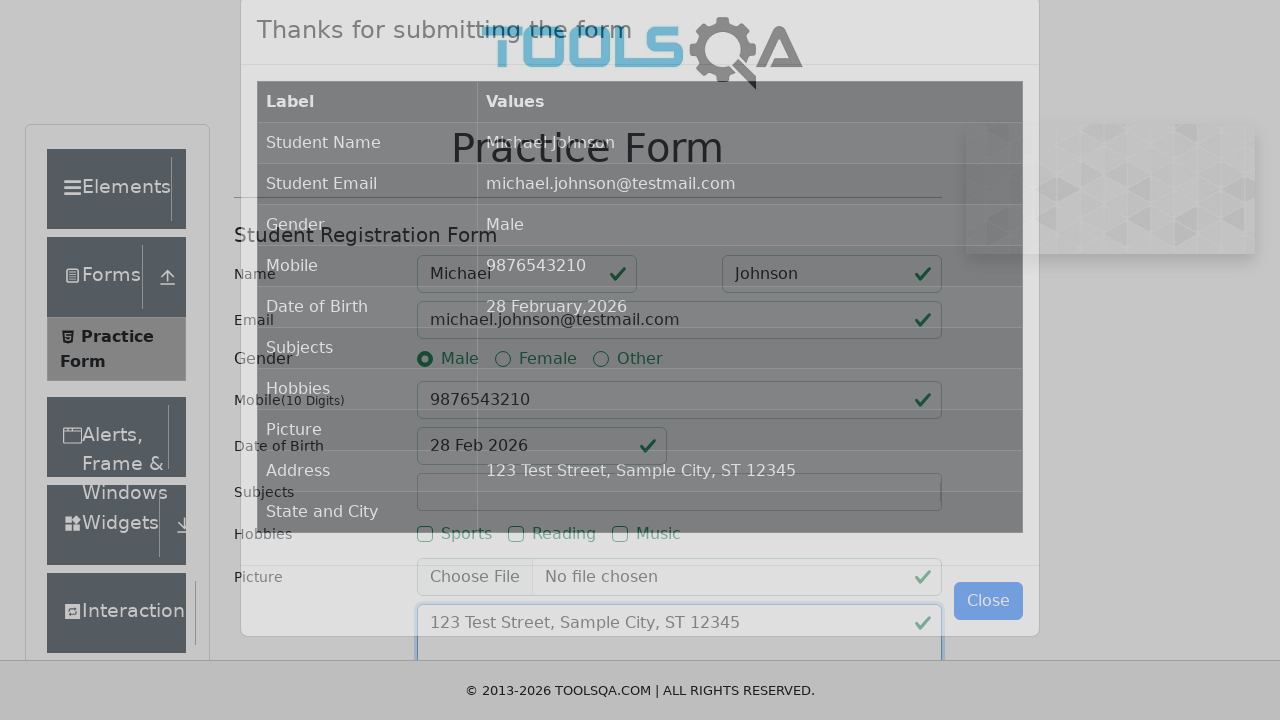

Confirmation message 'Thanks for submitting the form' appeared
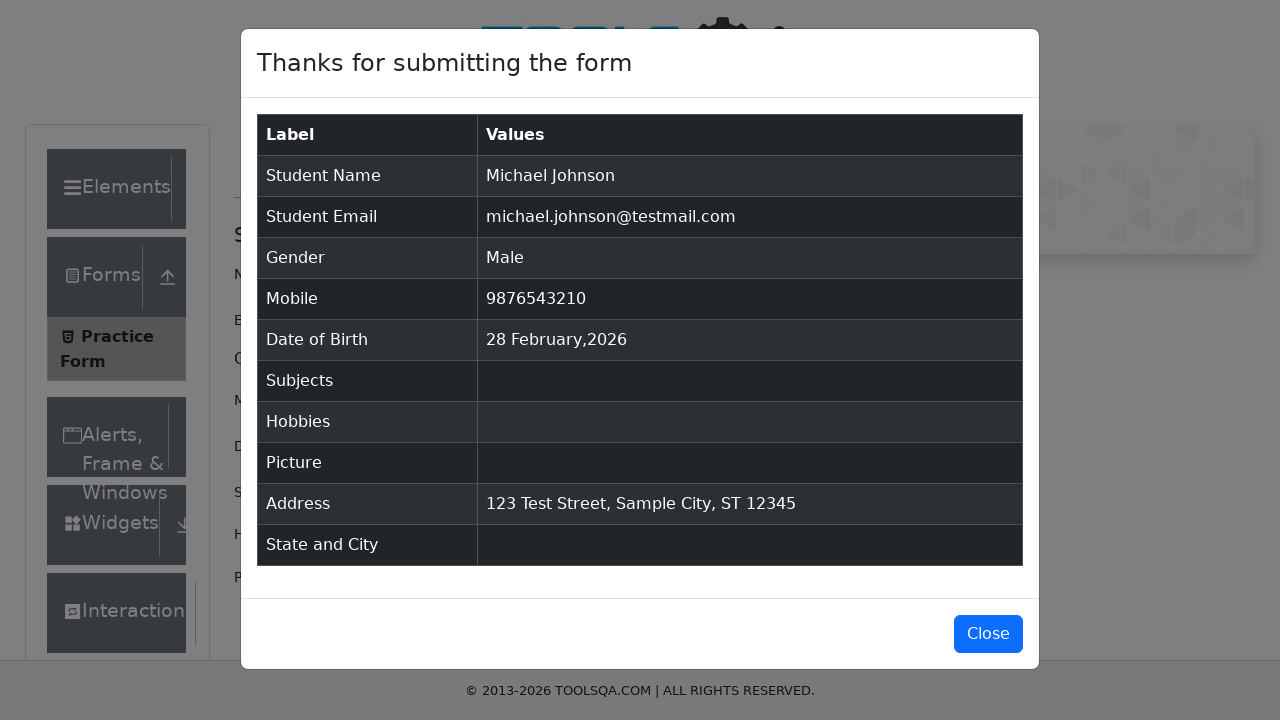

Closed the confirmation modal
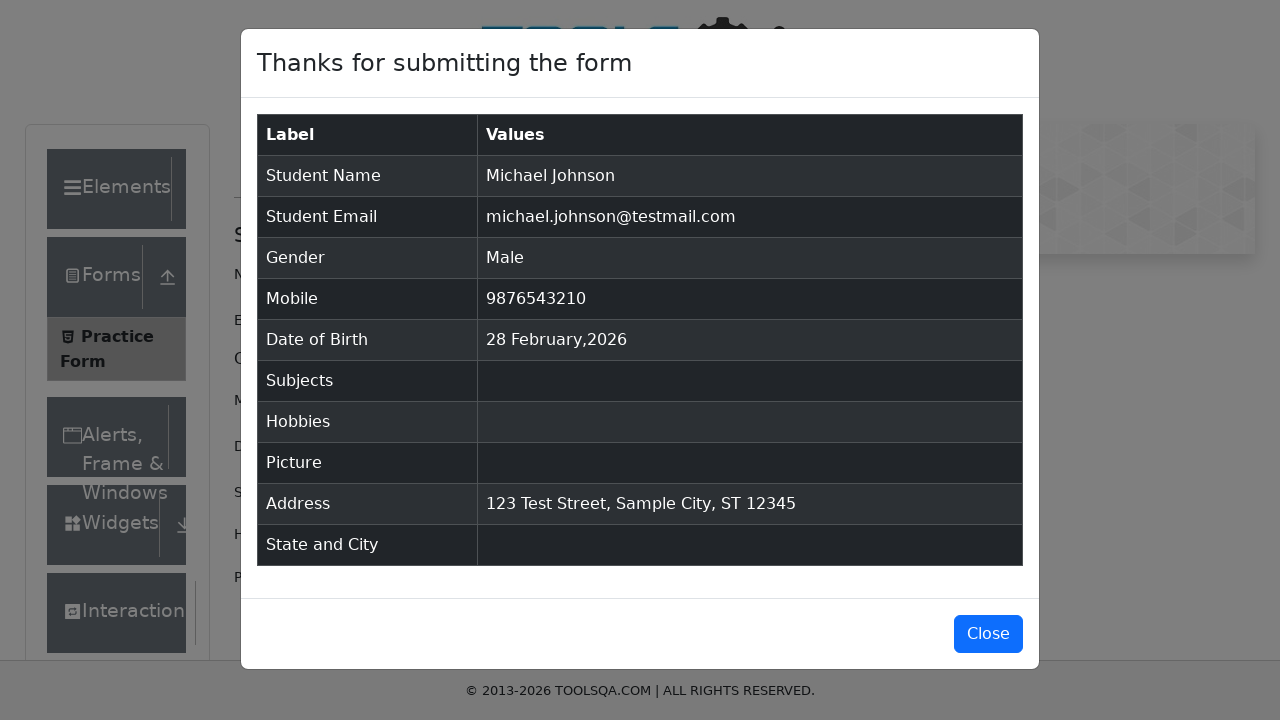

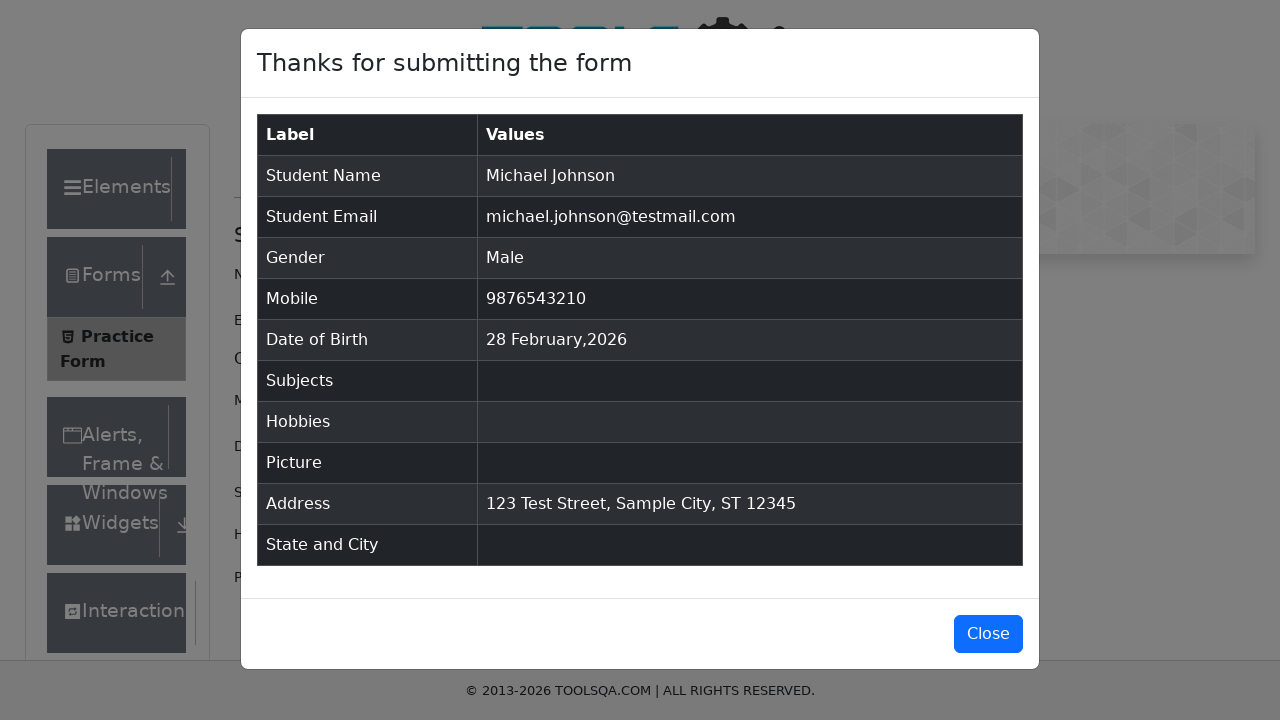